Tests browser window management by resizing and repositioning the window through various dimensions and positions

Starting URL: https://www.krisshsaahi.dev

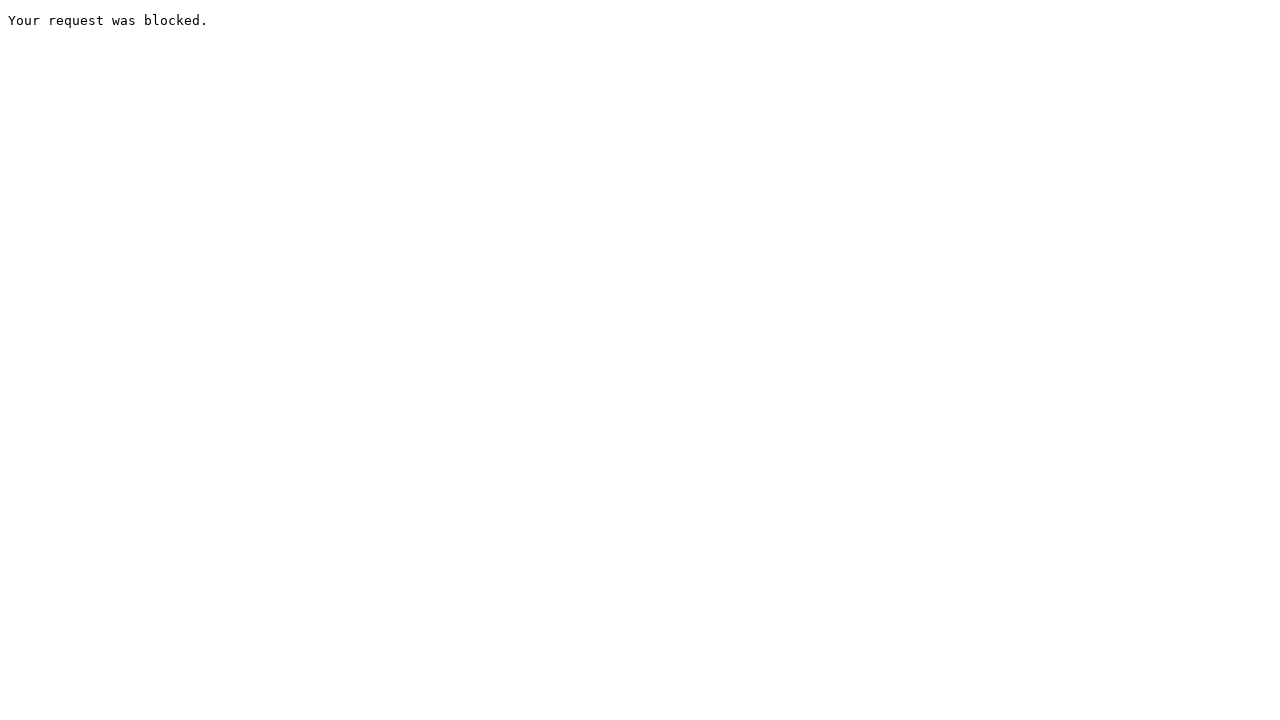

Set viewport size to 500x500
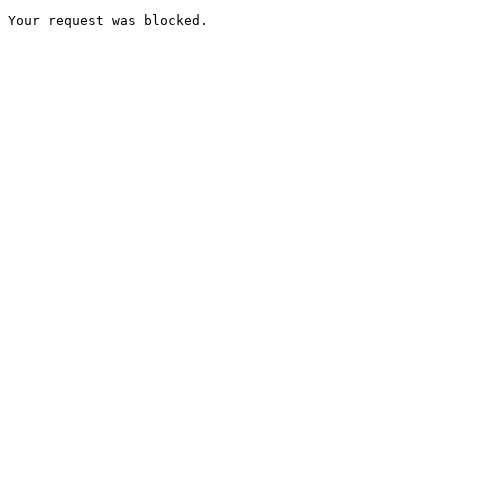

Set viewport size to 800x800
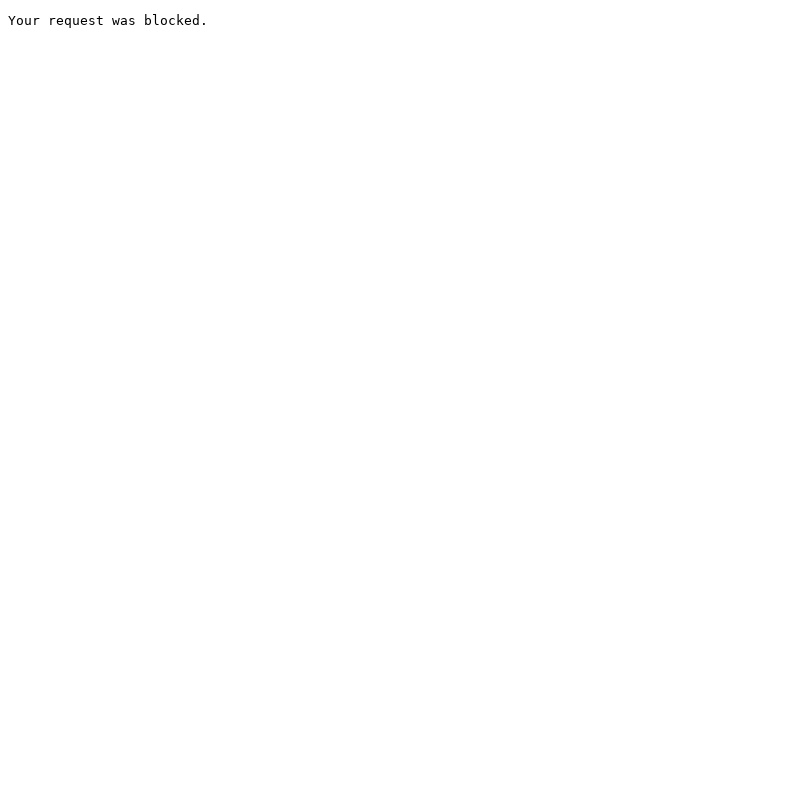

Set viewport size to 1920x1080 (fullscreen)
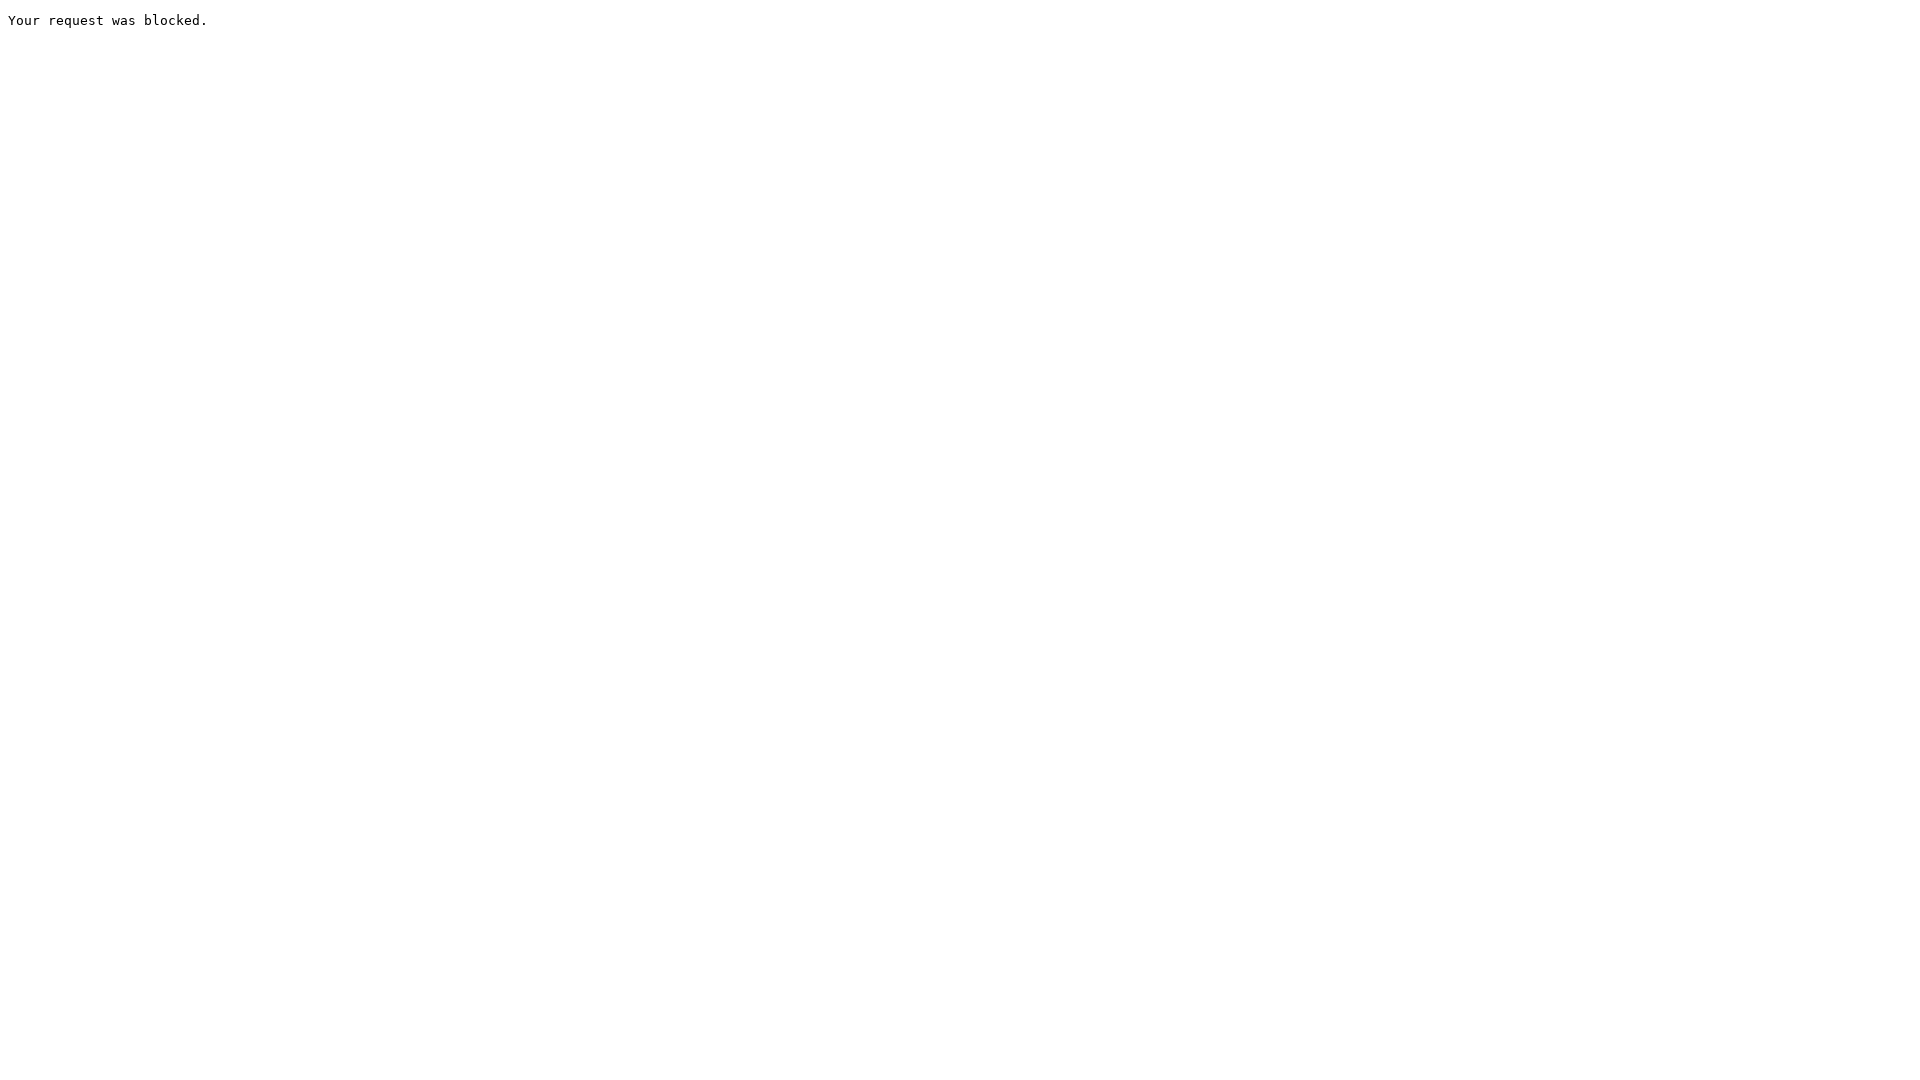

Set viewport size to 700x700
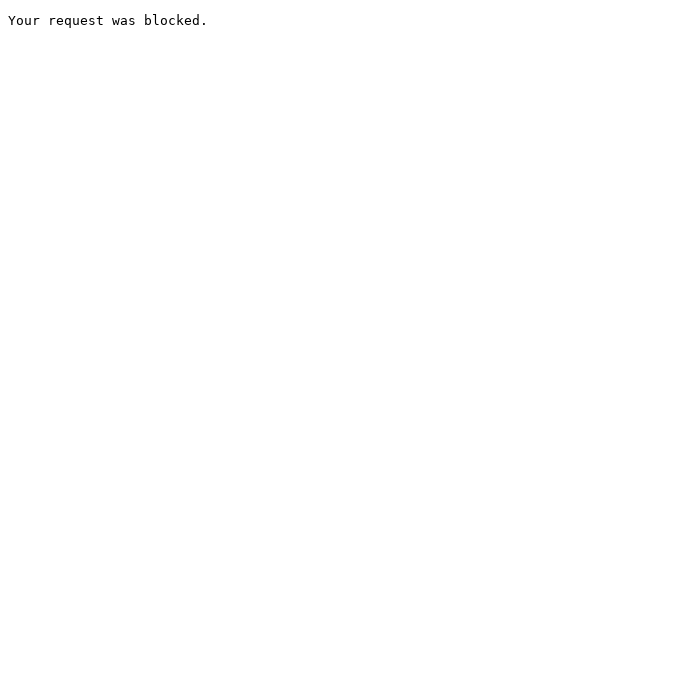

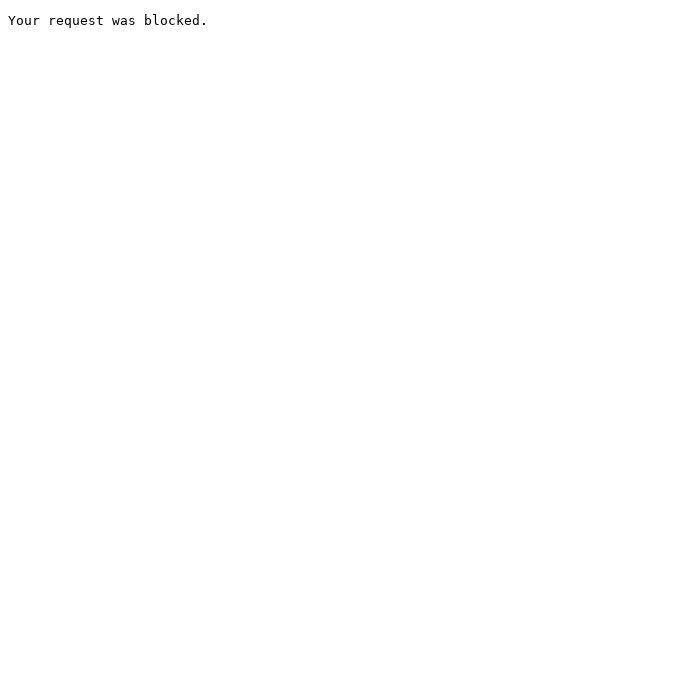